Tests drag and drop functionality by dragging an element from one position to another and verifying the drop was successful

Starting URL: http://jqueryui.com/resources/demos/droppable/default.html

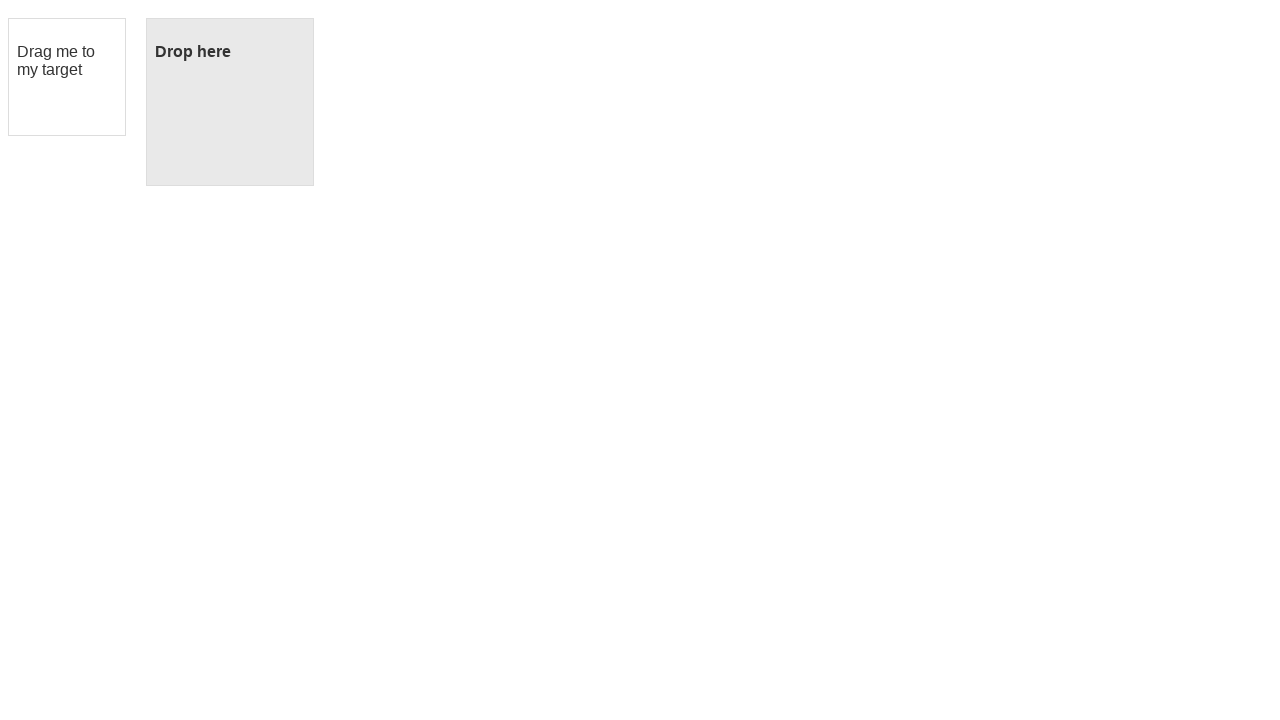

Located the draggable element with id 'draggable'
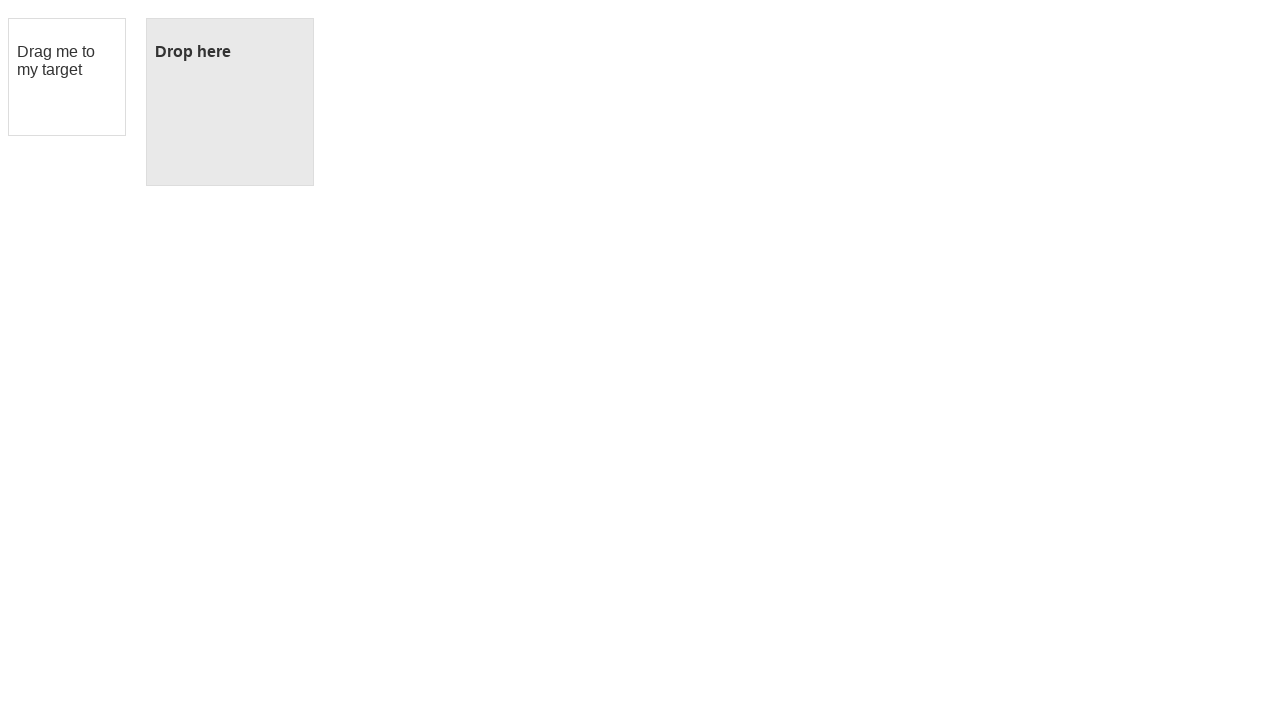

Located the drop target element with id 'droppable'
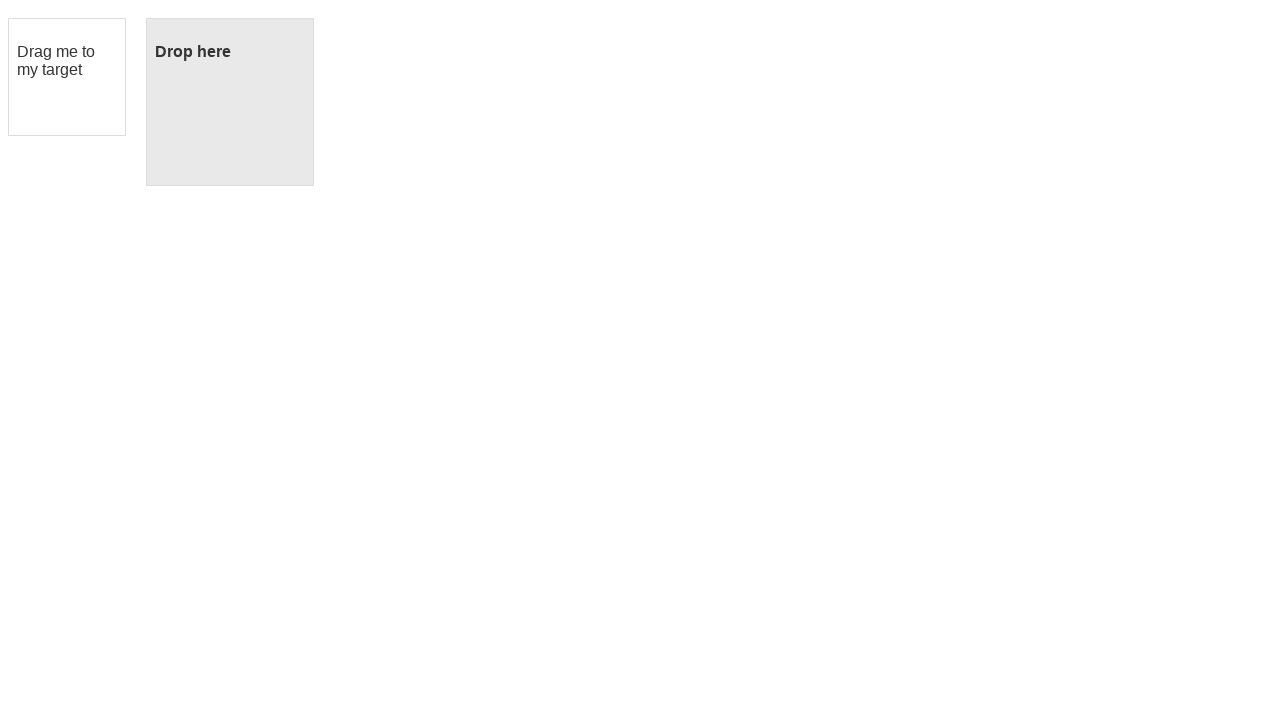

Dragged element from draggable to droppable location at (230, 102)
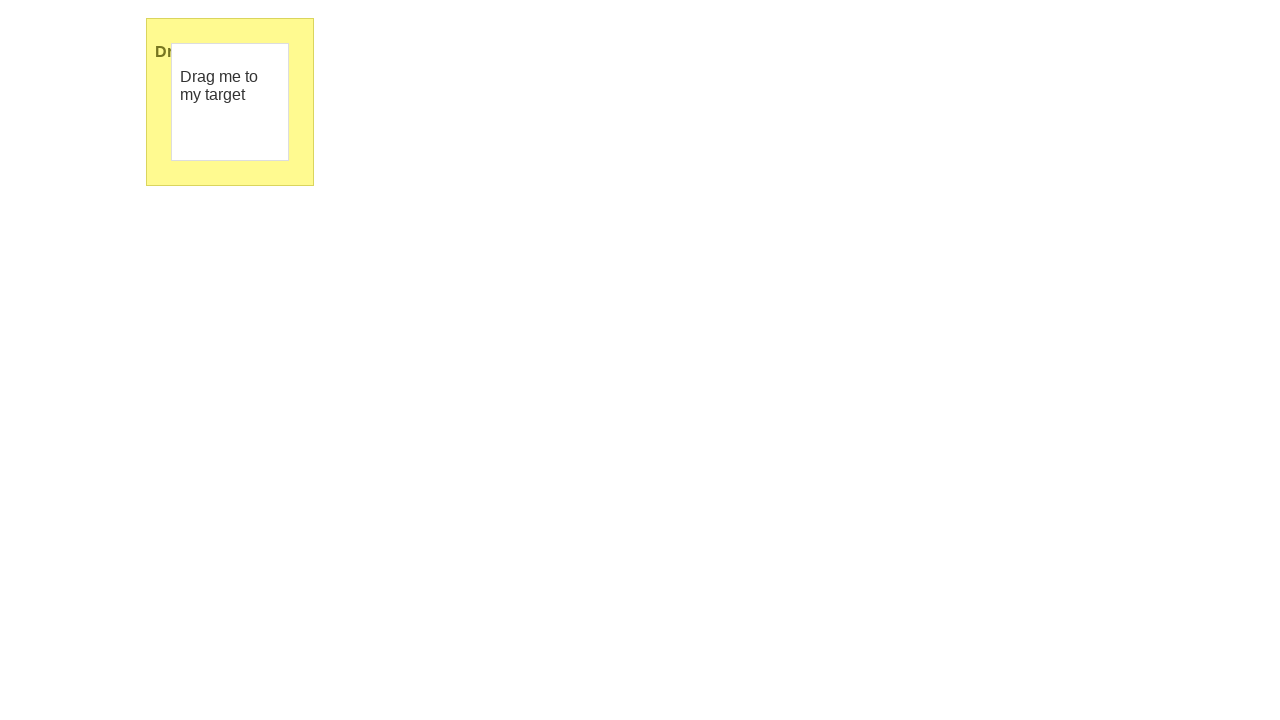

Verified drop was successful - 'Dropped!' text appeared
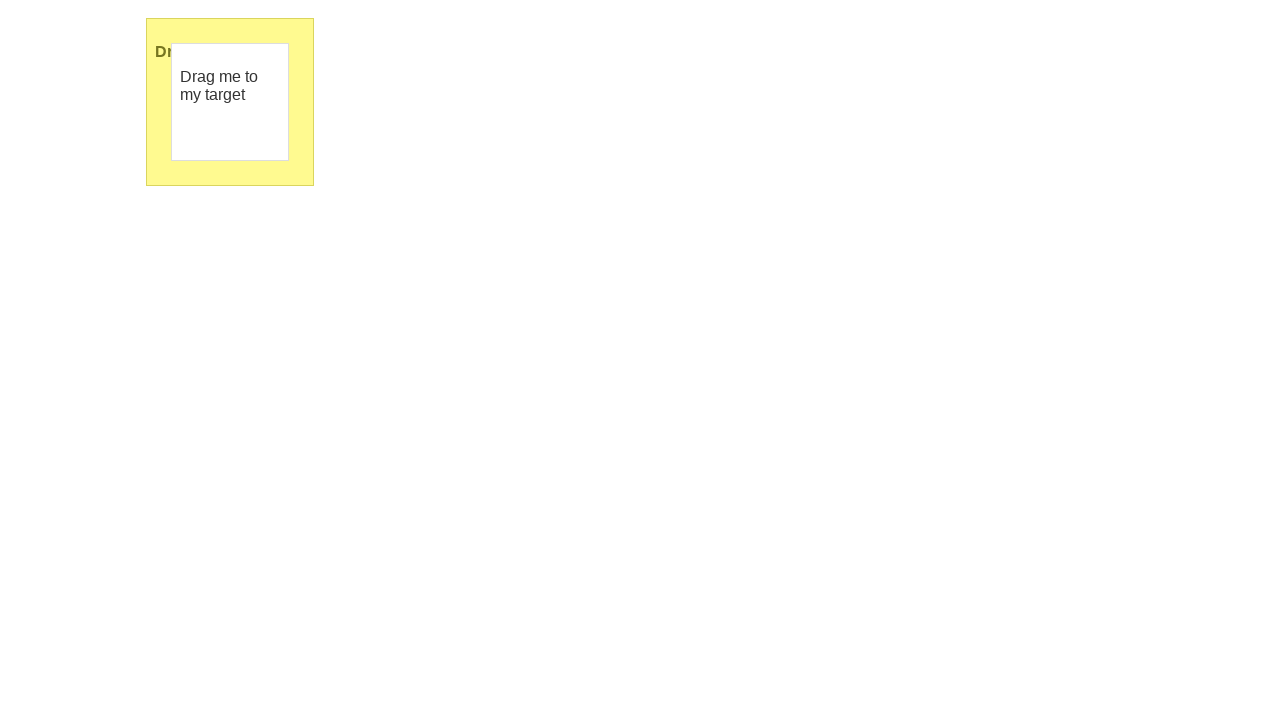

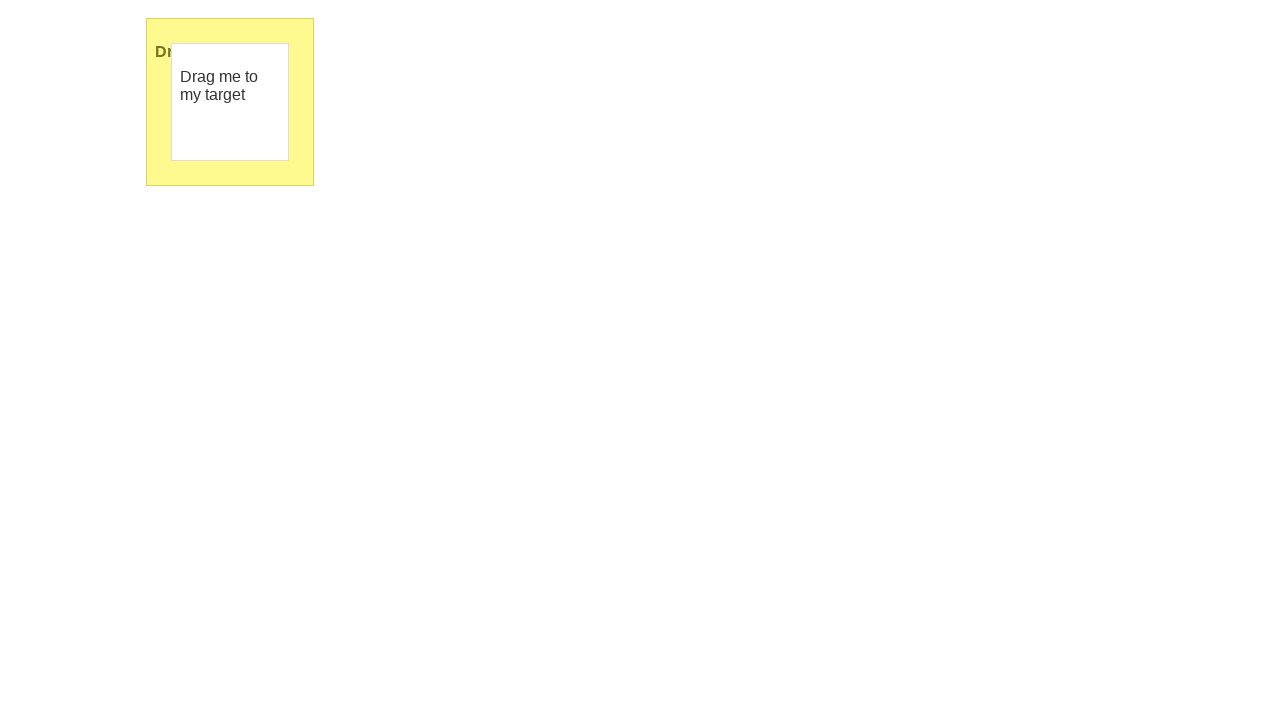